Tests GitHub search functionality by entering "python" as a search query and submitting the search form to view results.

Starting URL: https://github.com

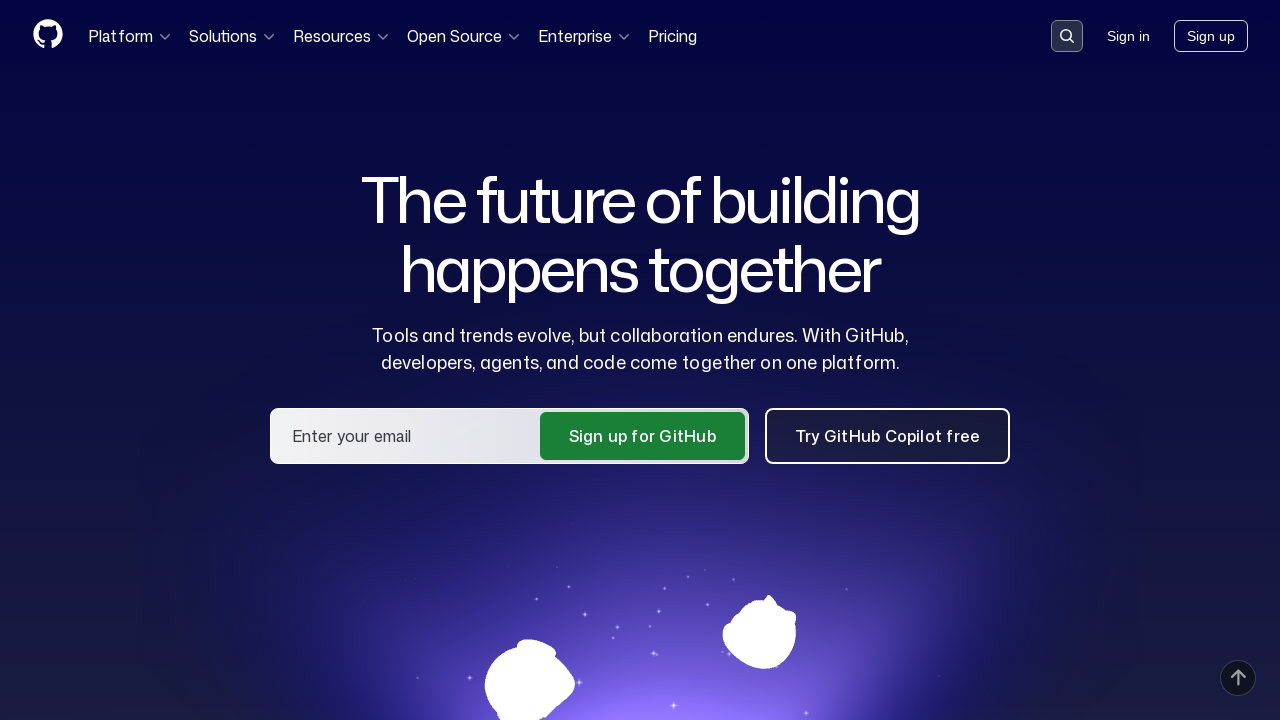

Clicked search button to open search dialog at (1067, 36) on button[data-target='qbsearch-input.inputButton']
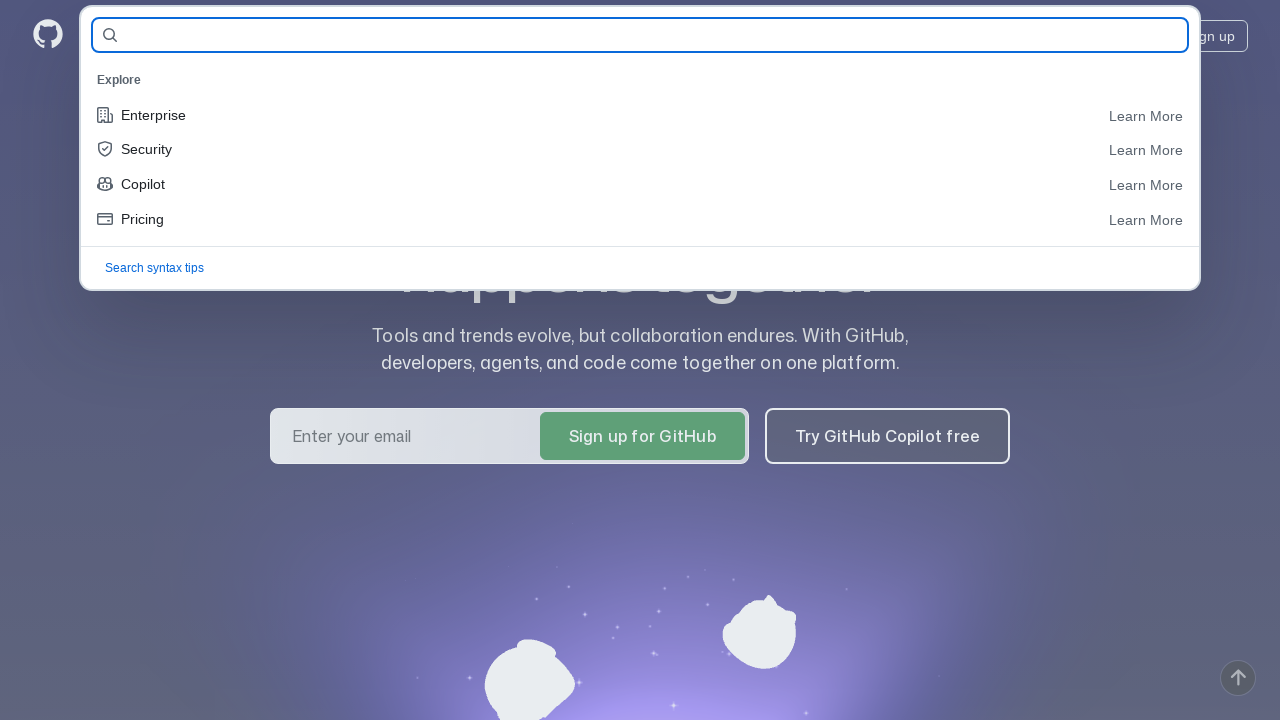

Search input field appeared
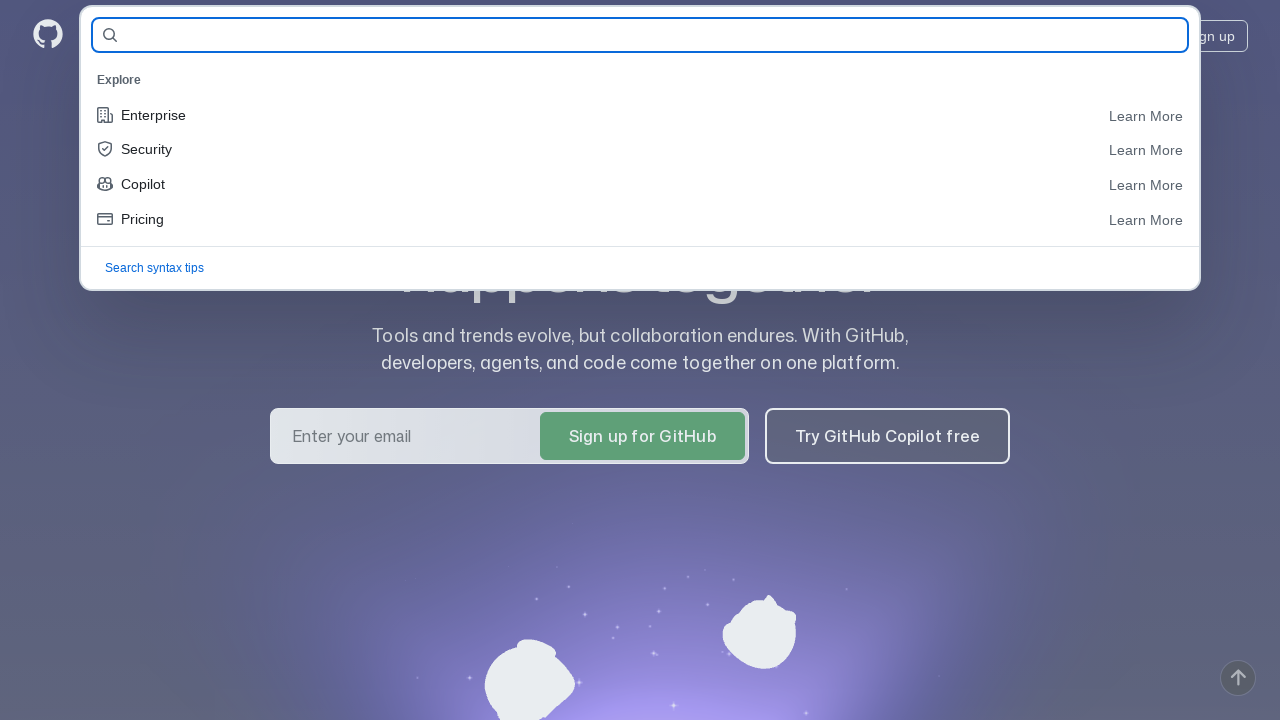

Filled search input with 'python' on input[name='query-builder-test']
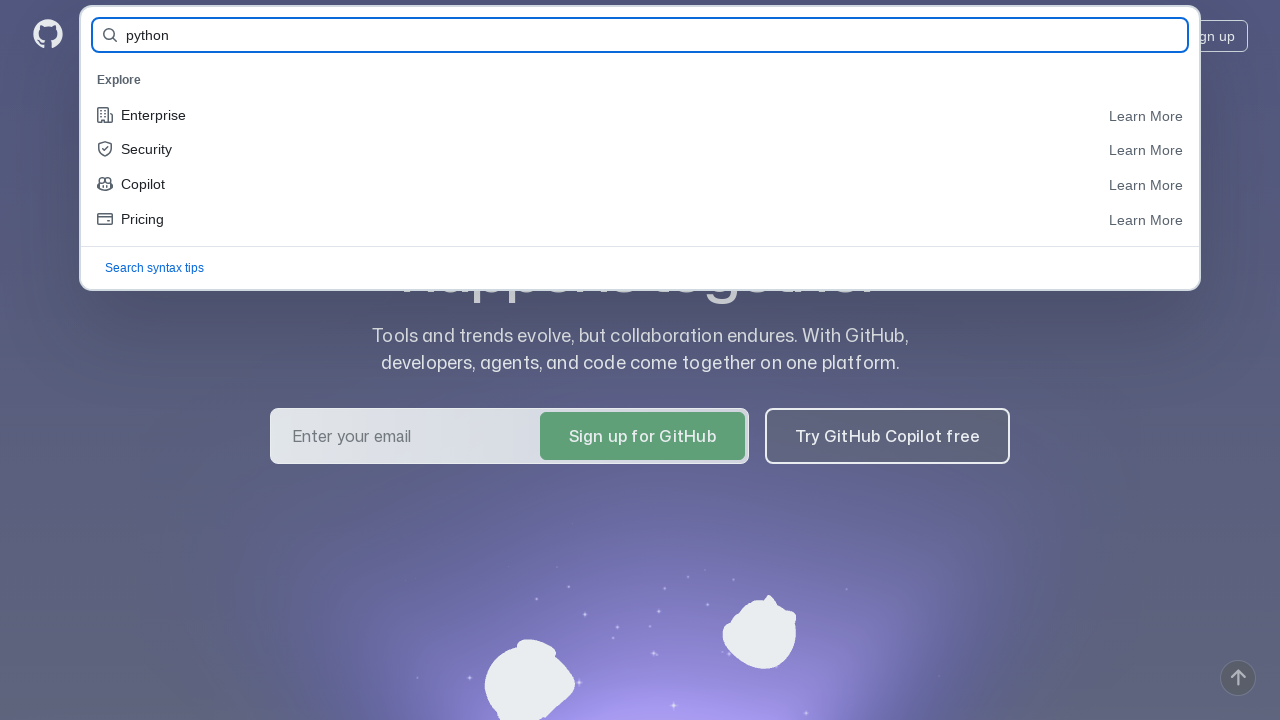

Submitted search query by pressing Enter on input[name='query-builder-test']
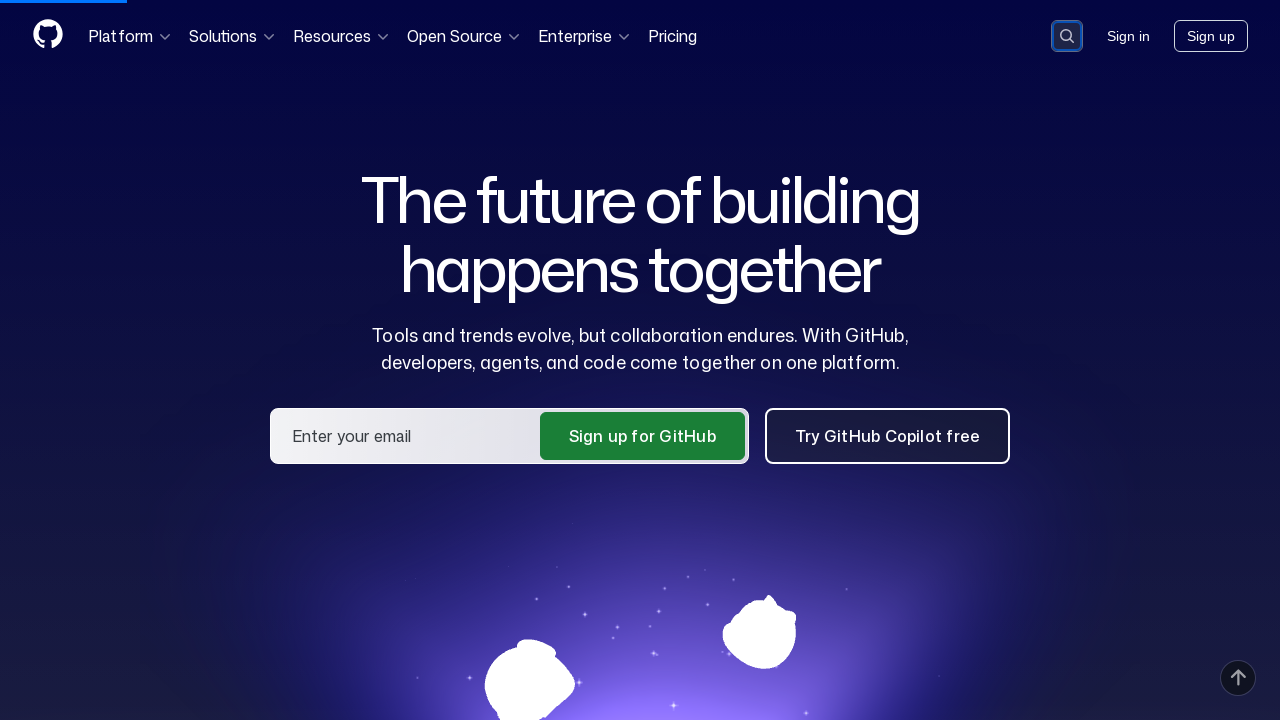

Search results loaded successfully
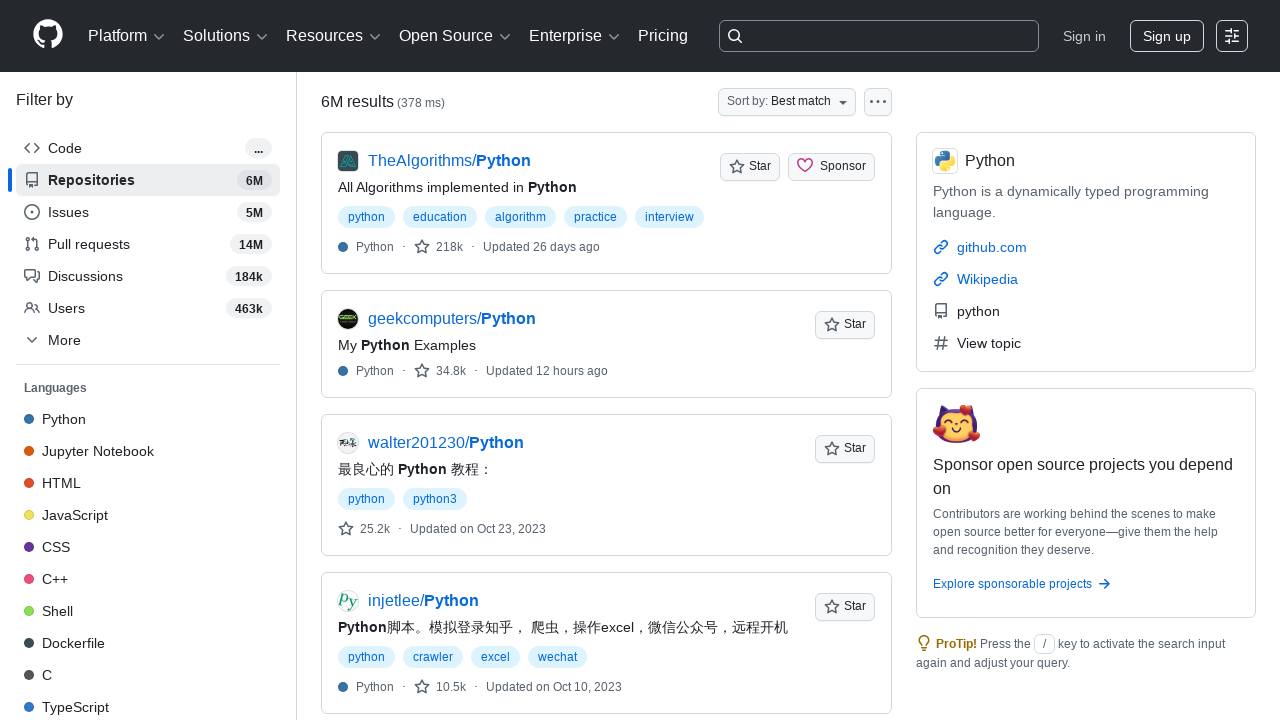

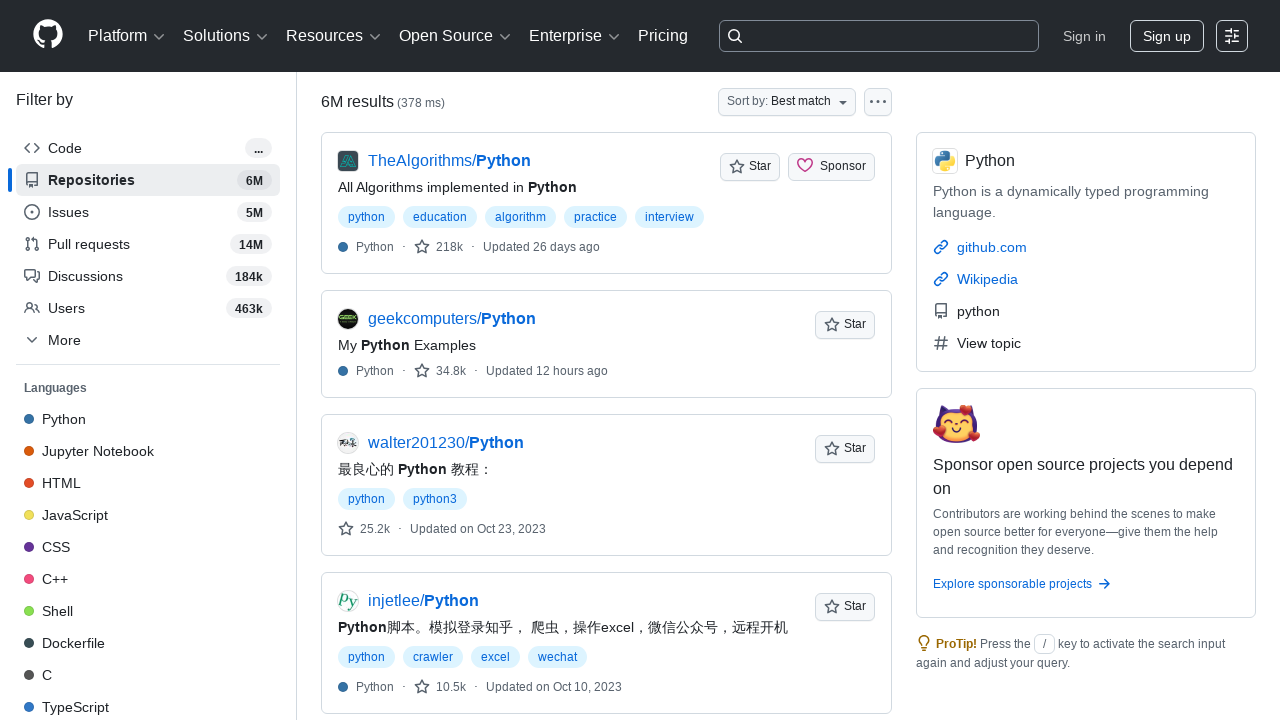